Opens the L'Etoile website and waits for it to load to check for console errors

Starting URL: https://www.letu.ru/

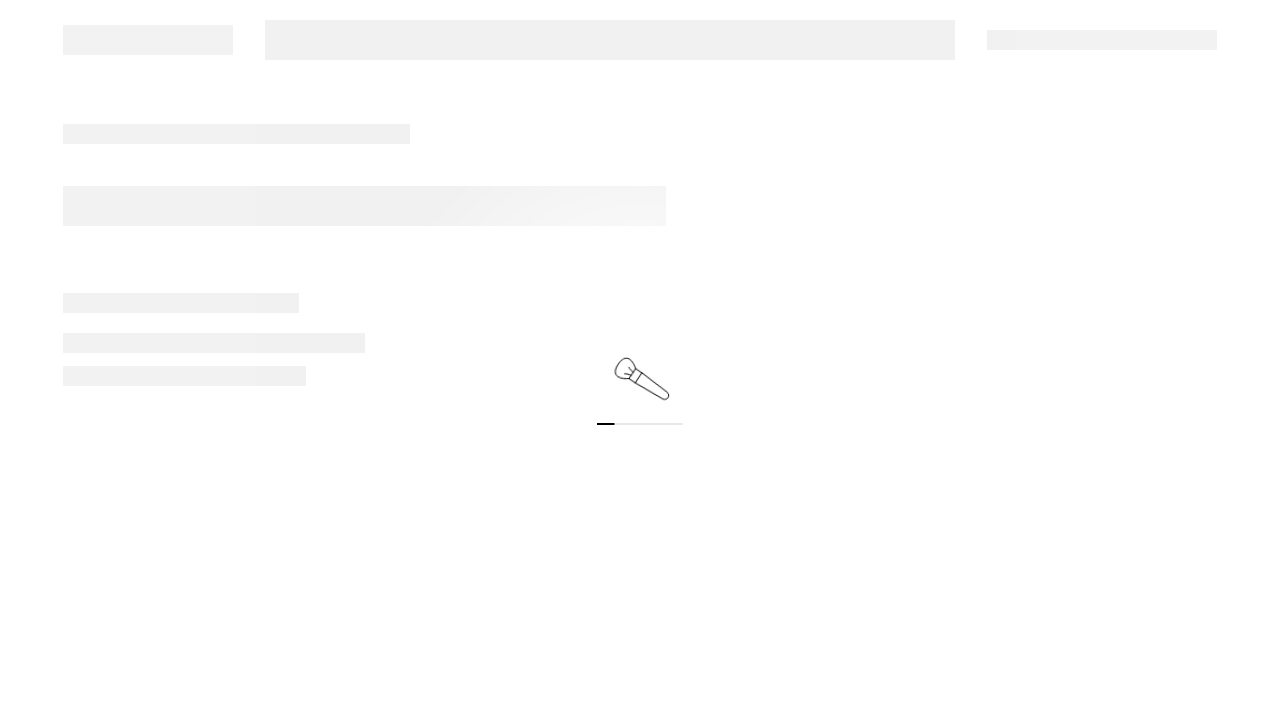

Navigated to L'Etoile website (https://www.letu.ru/)
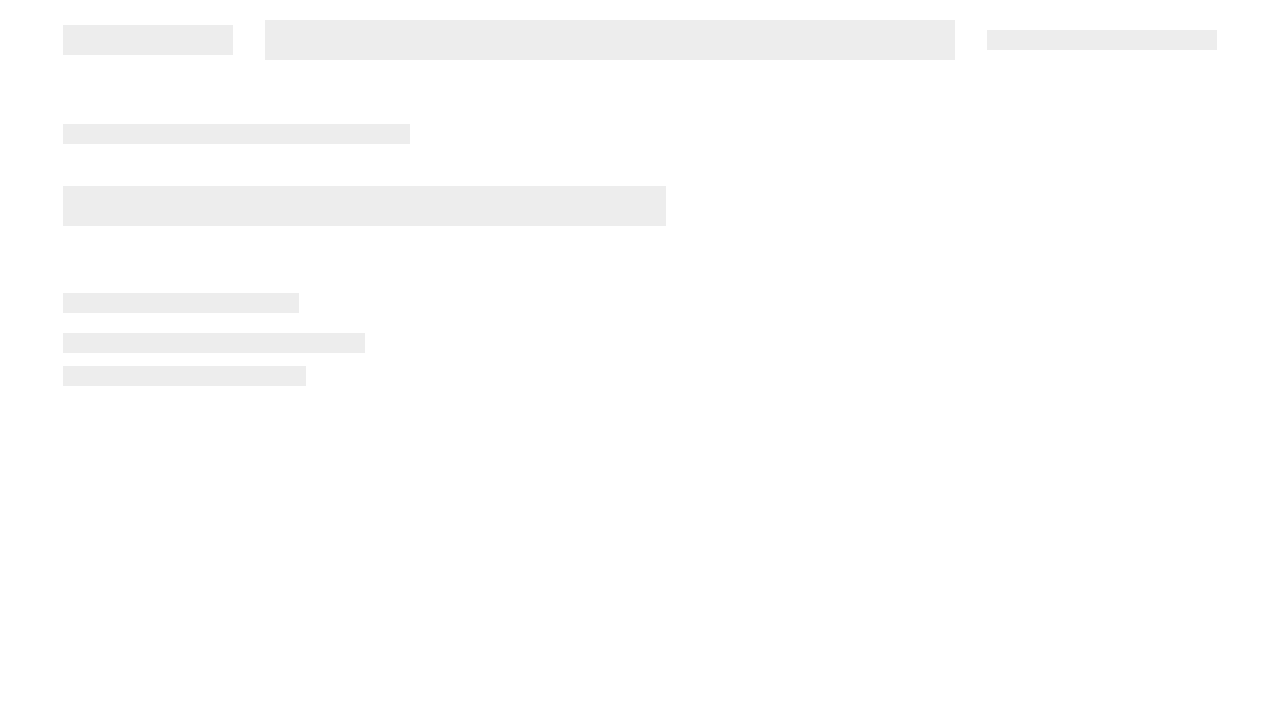

Page finished loading
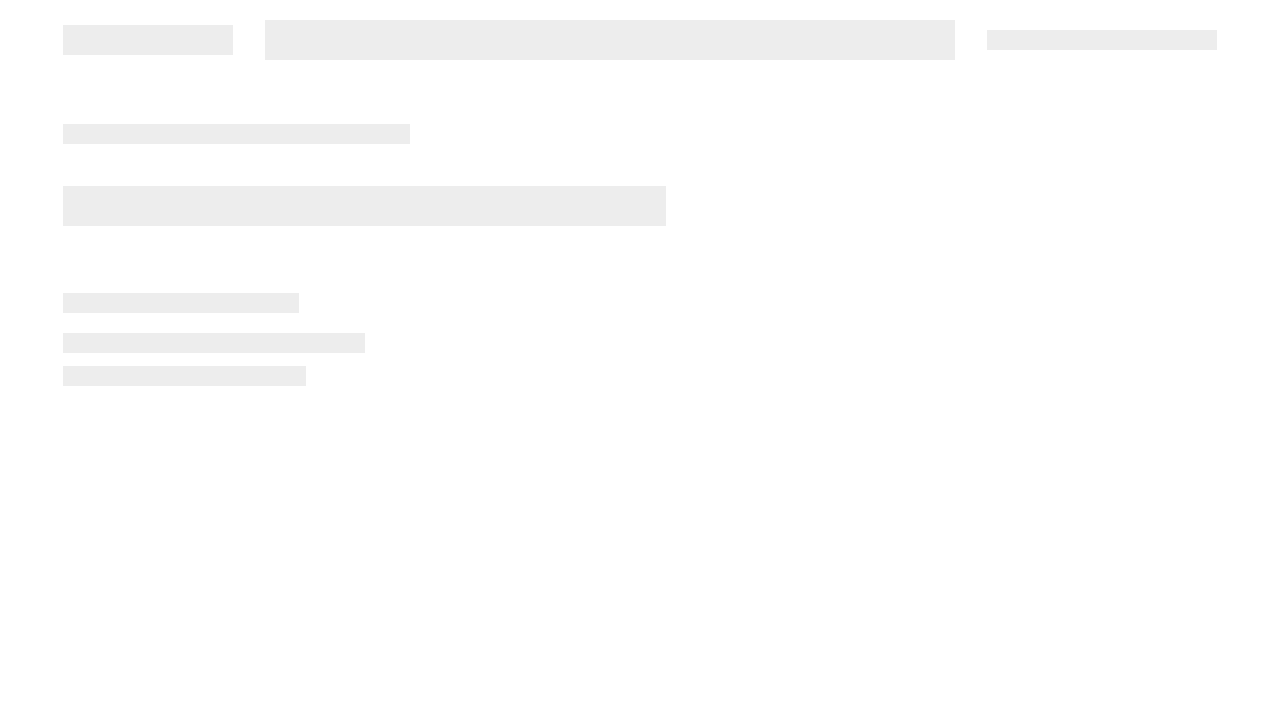

Body element found - page content verified
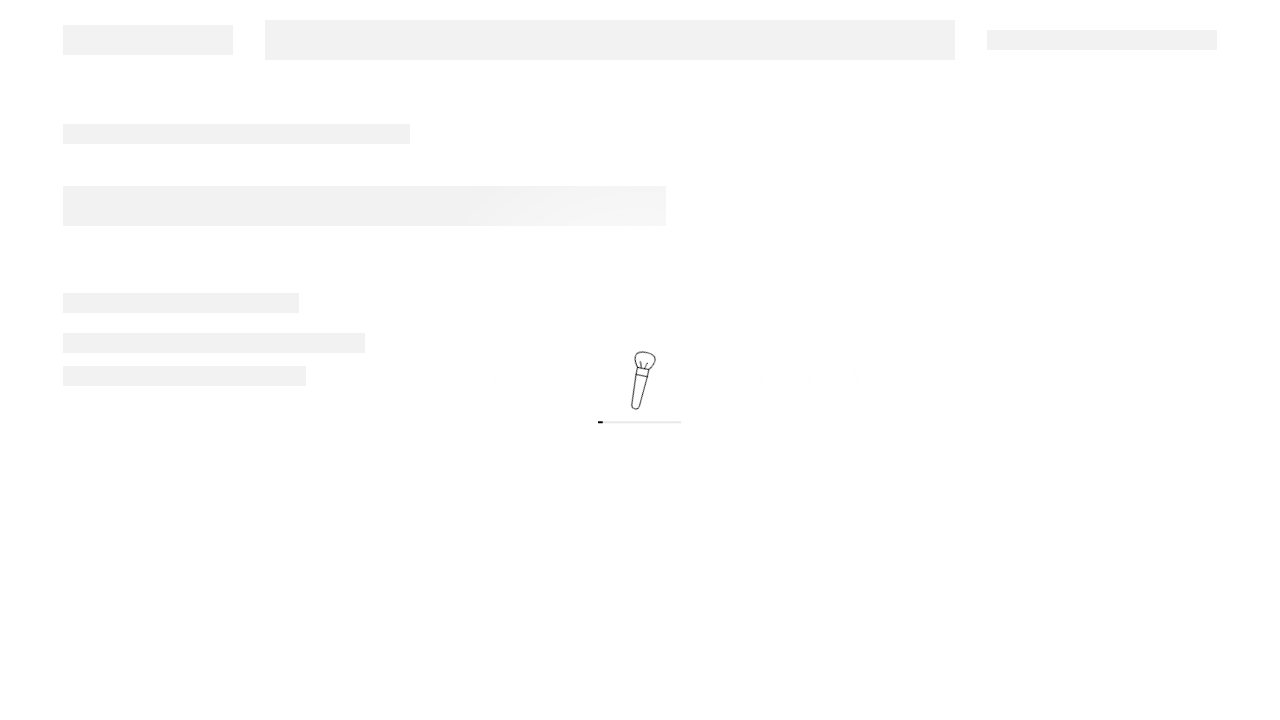

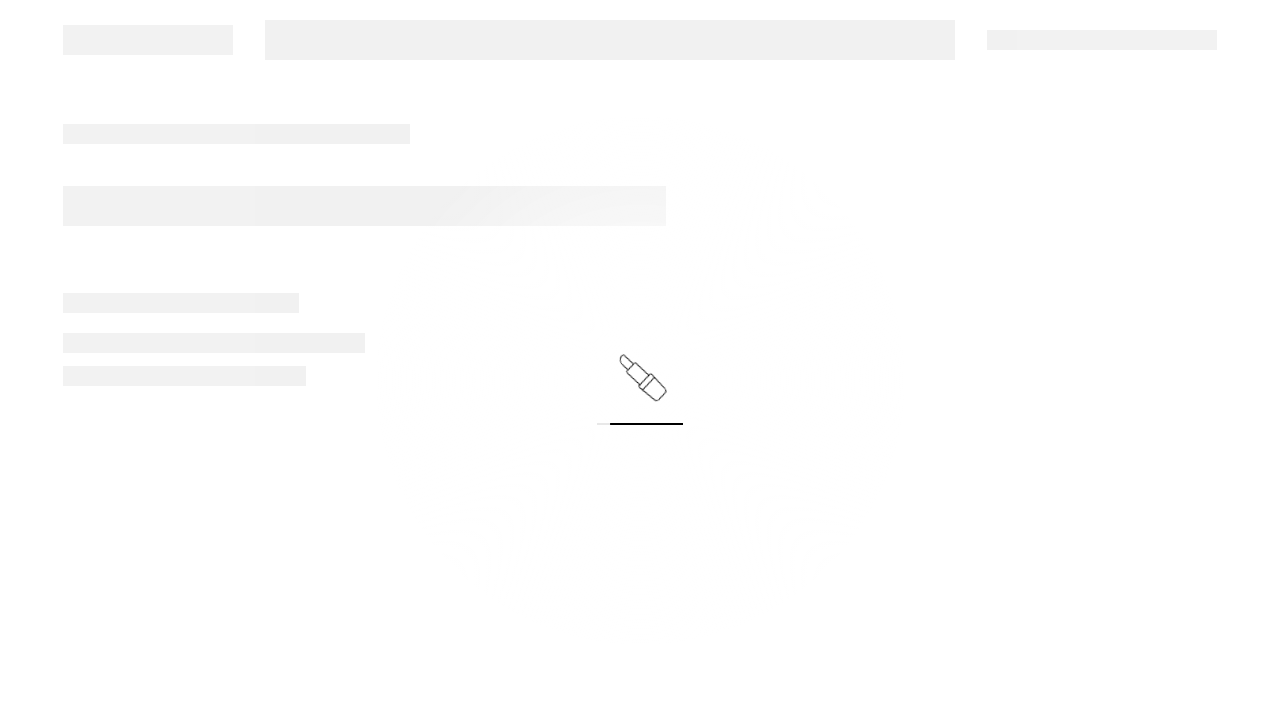